Tests file upload functionality by navigating to the file upload page, uploading a file, and verifying the upload success message is displayed.

Starting URL: https://the-internet.herokuapp.com

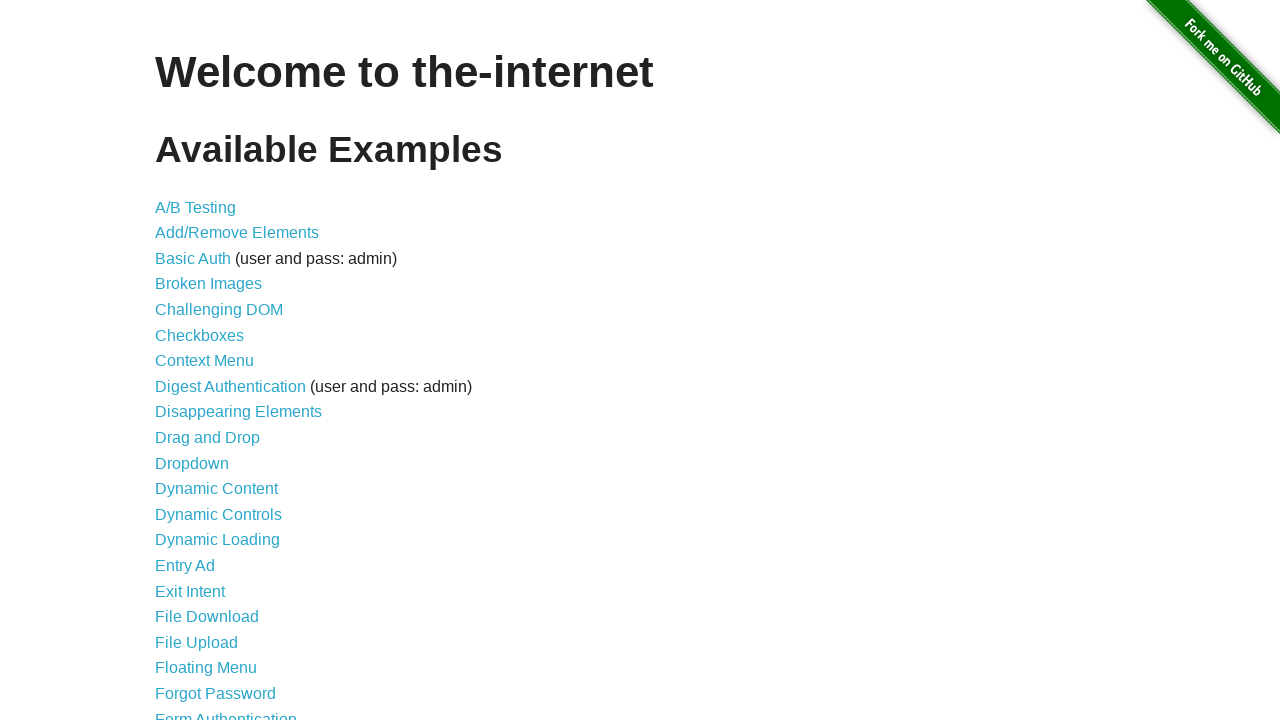

Clicked on File Upload link to navigate to upload page at (196, 642) on text=File Upload
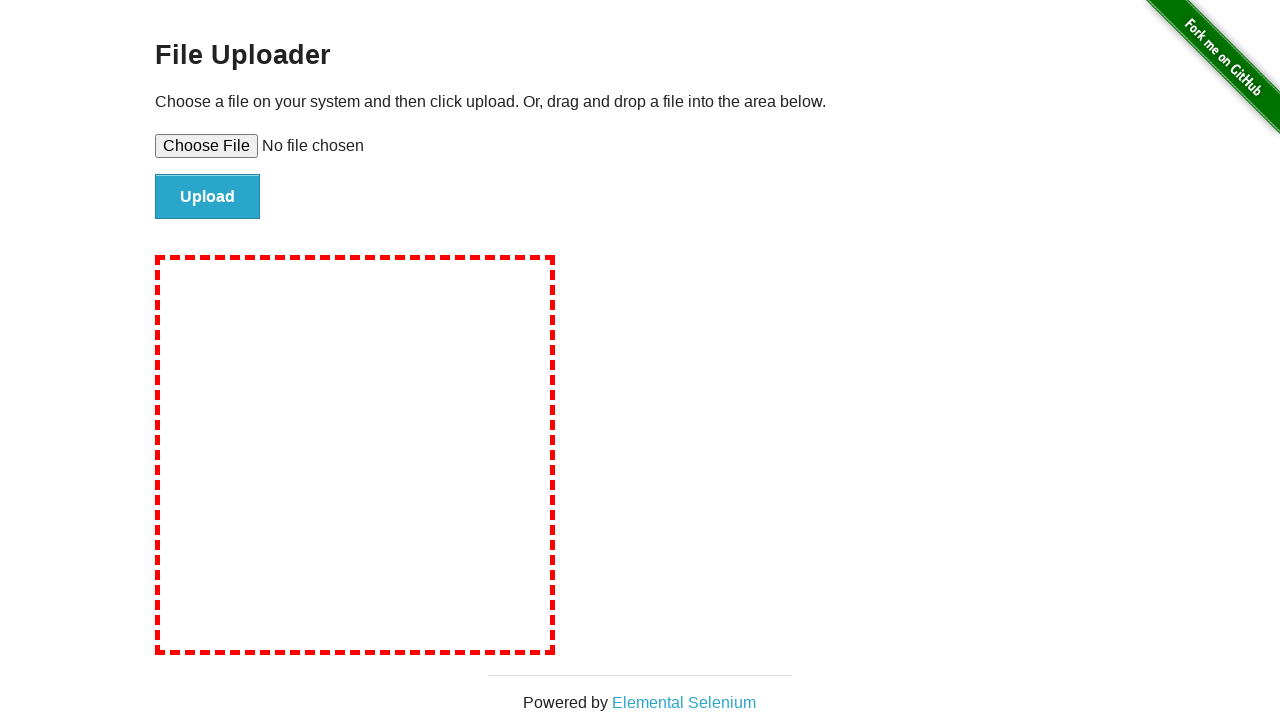

File upload page loaded and file input element is visible
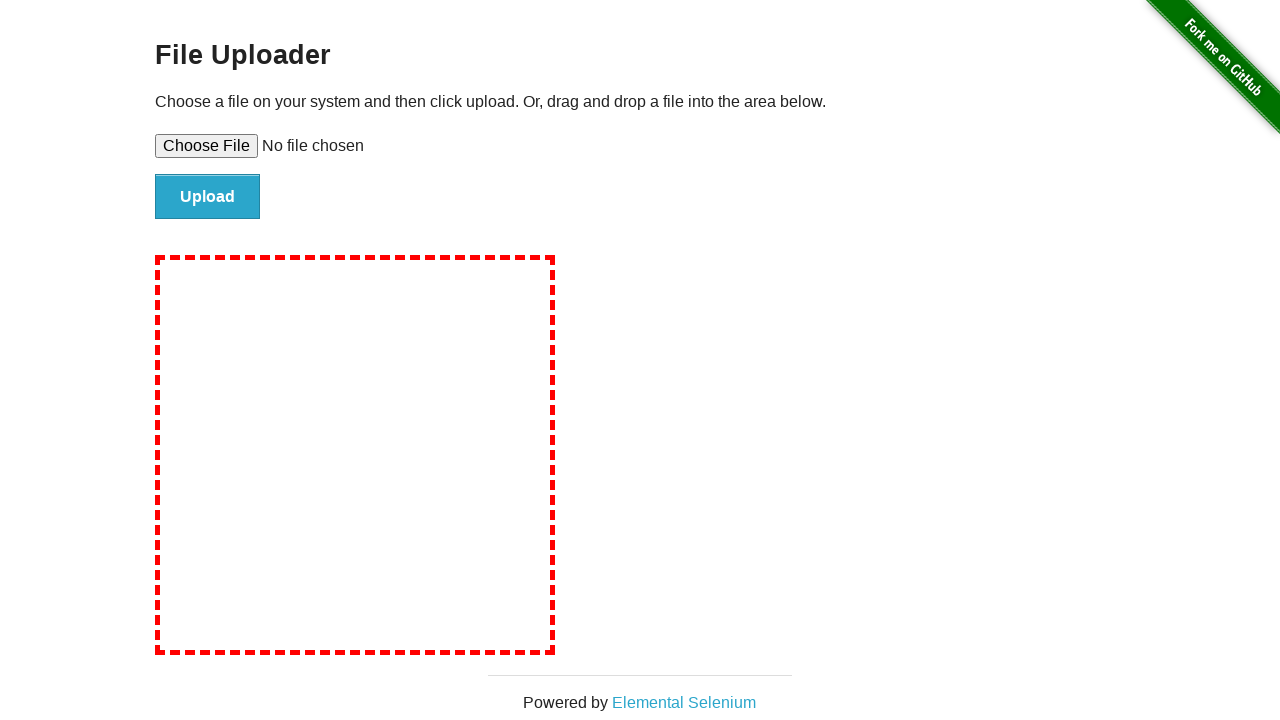

Created temporary test file for upload
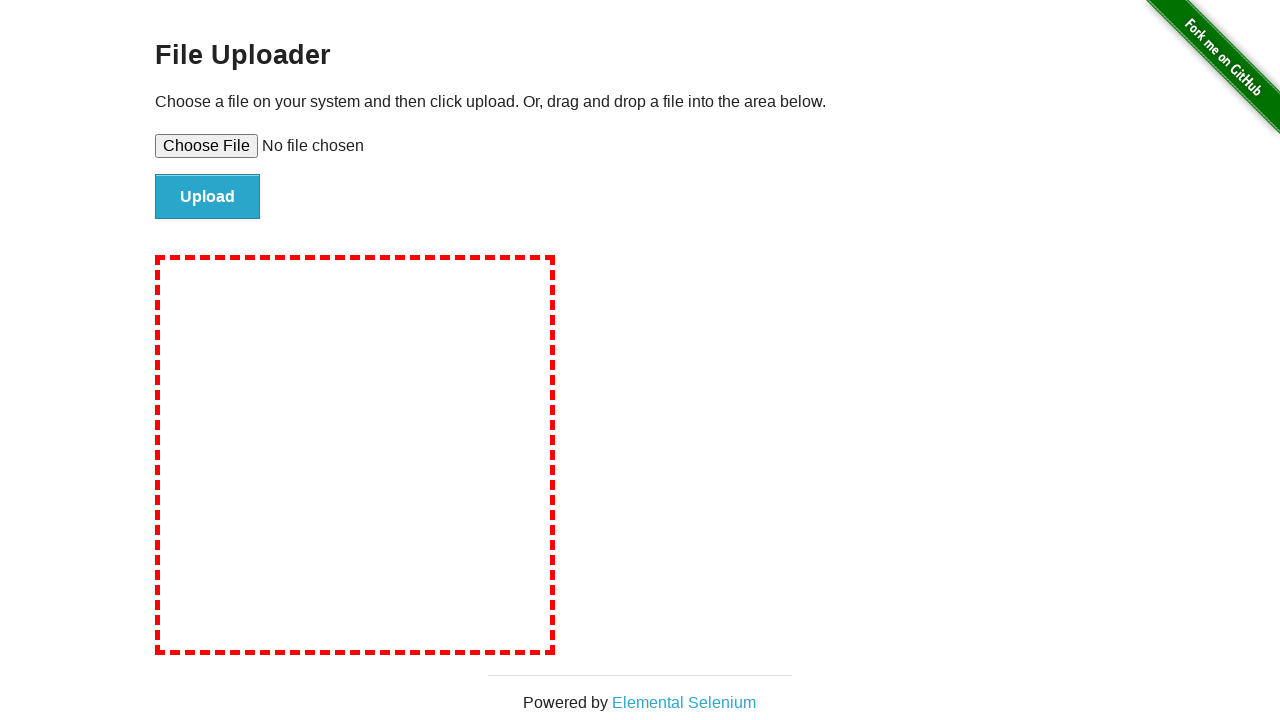

Set file input with temporary test file
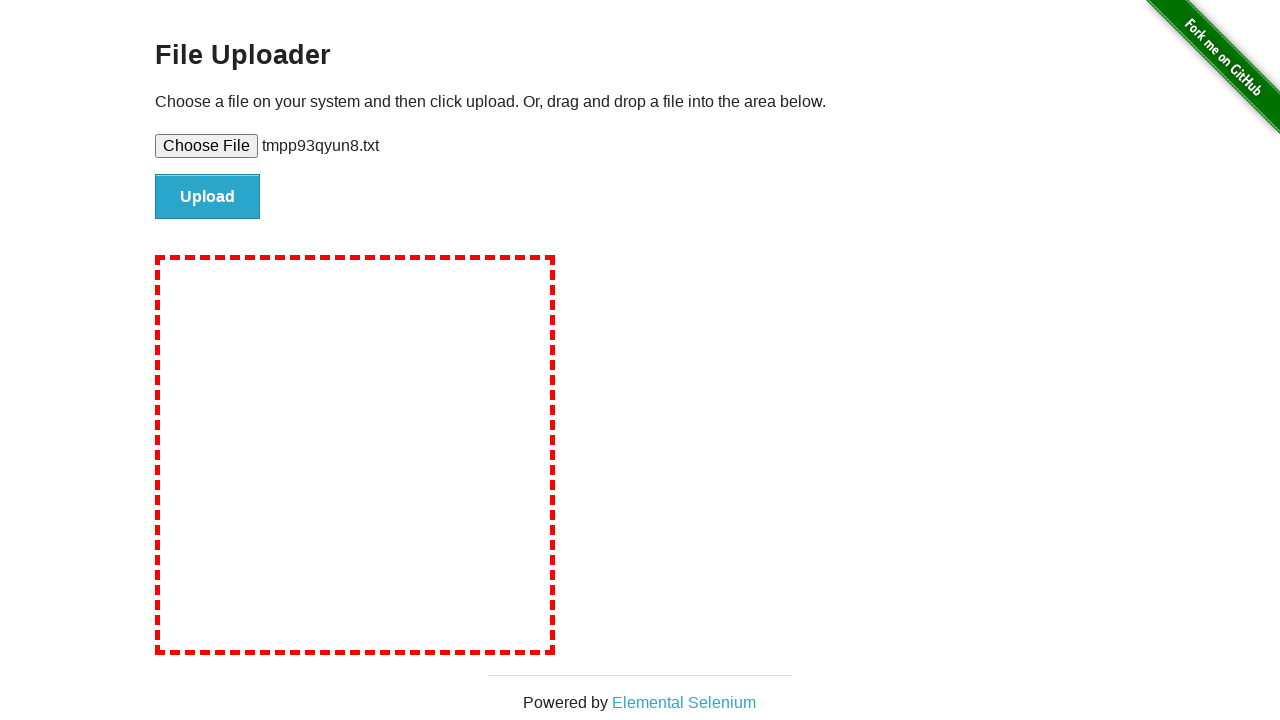

Clicked file submit button to upload file at (208, 197) on #file-submit
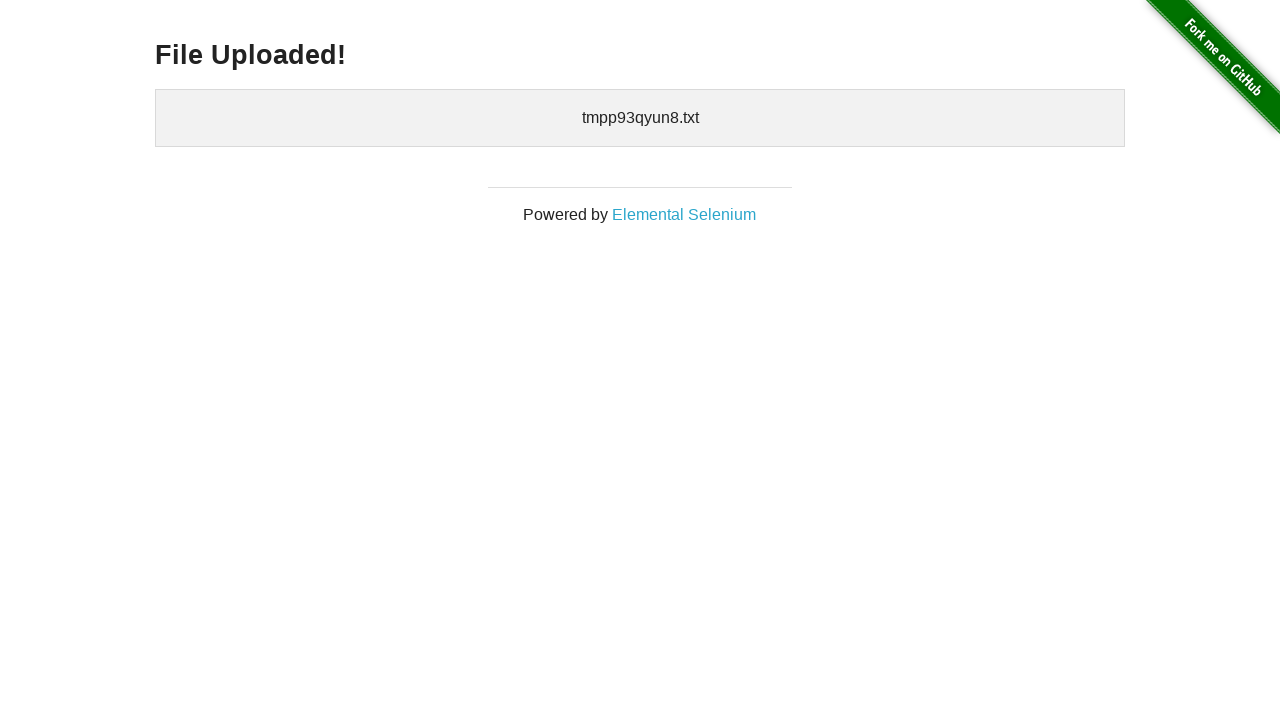

File upload success message 'File Uploaded!' is displayed
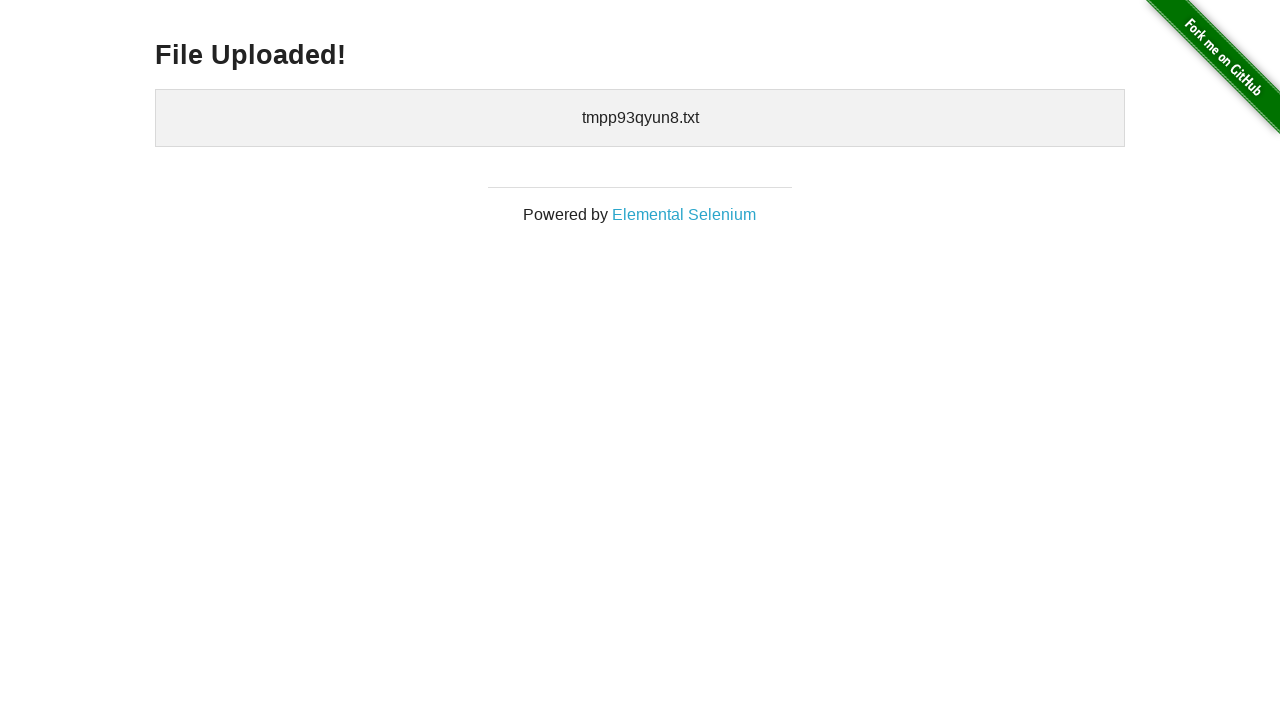

Cleaned up temporary test file
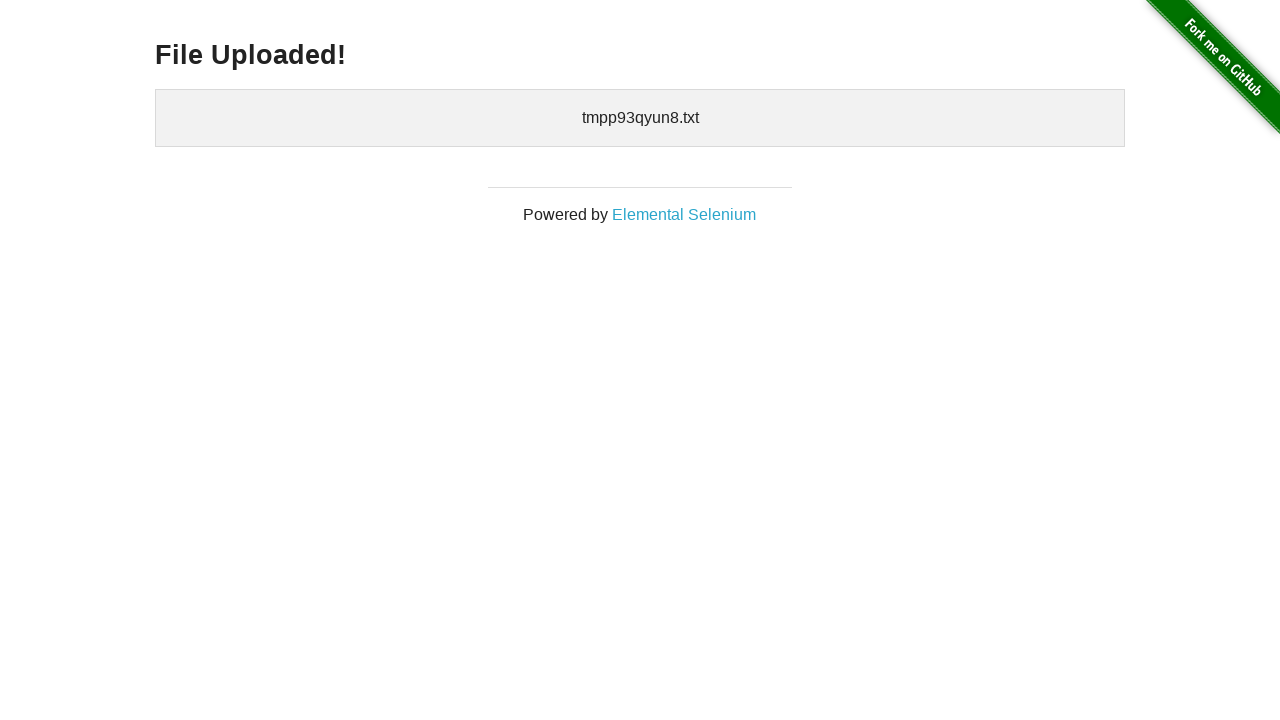

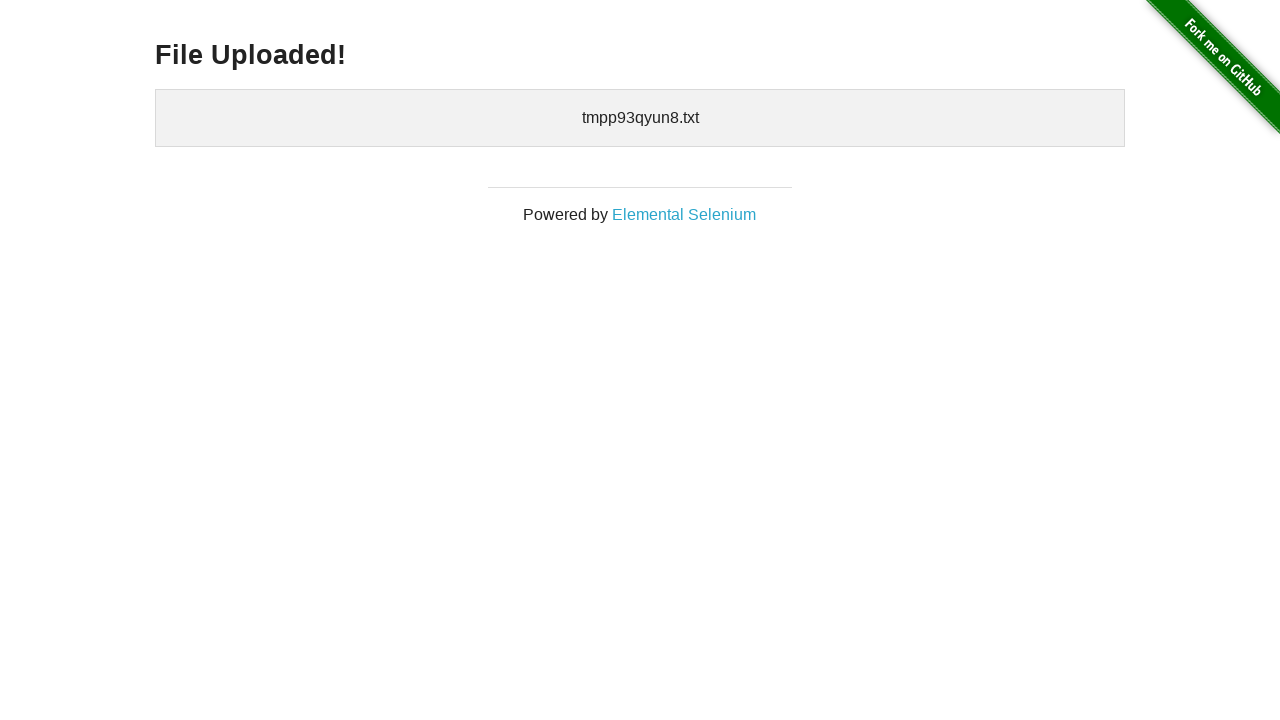